Tests hover functionality on images by moving the mouse over three profile images to trigger hover effects that reveal user information.

Starting URL: https://the-internet.herokuapp.com/hovers

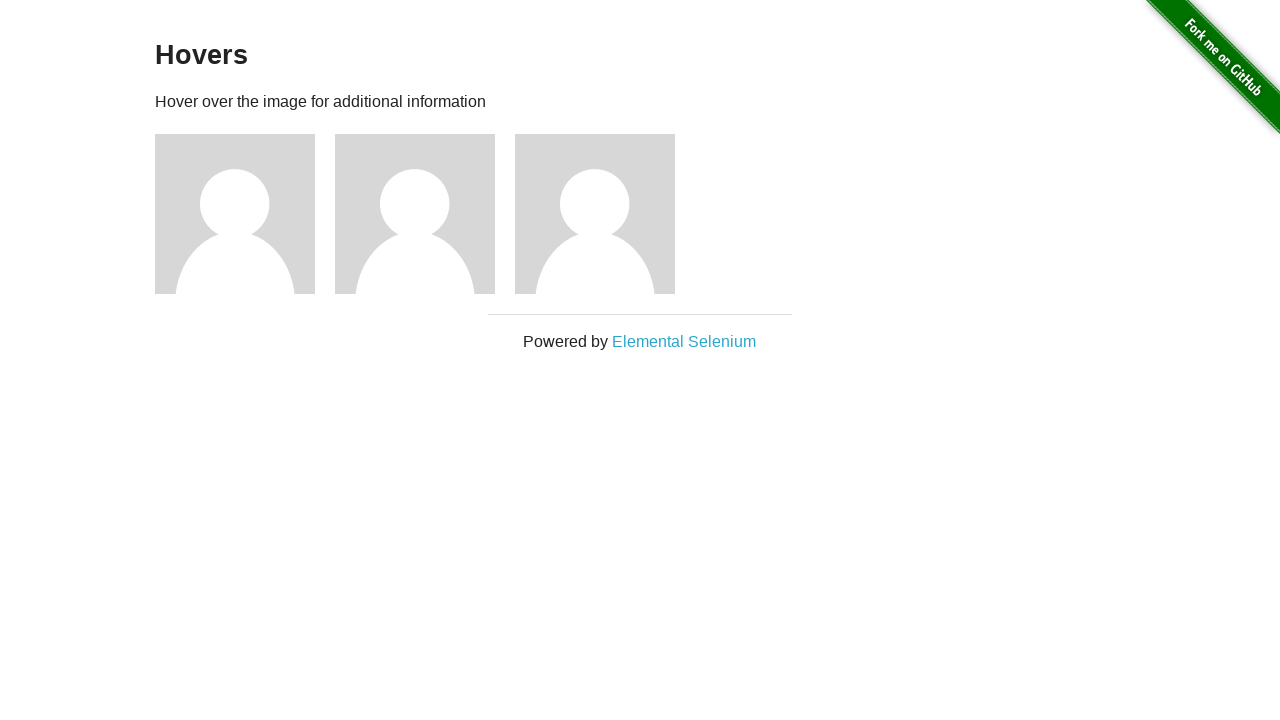

Waited for page header (h3) to load
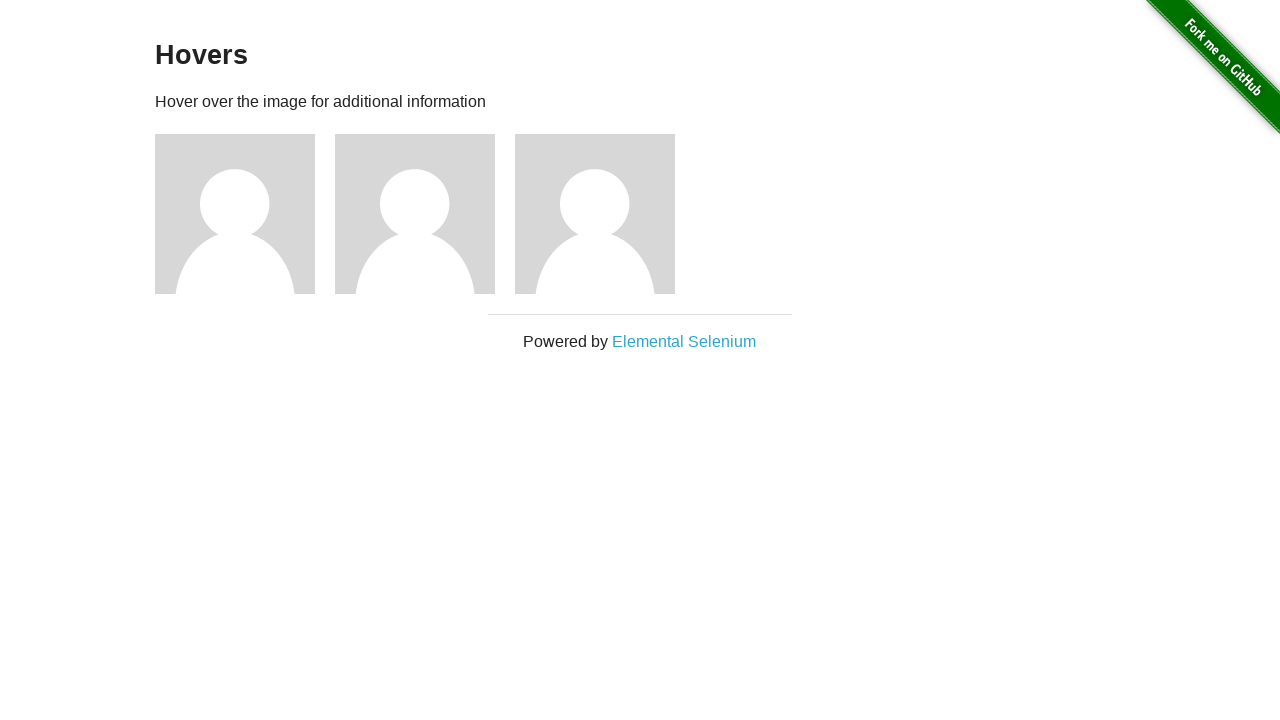

Verified 'Hovers' text in page header
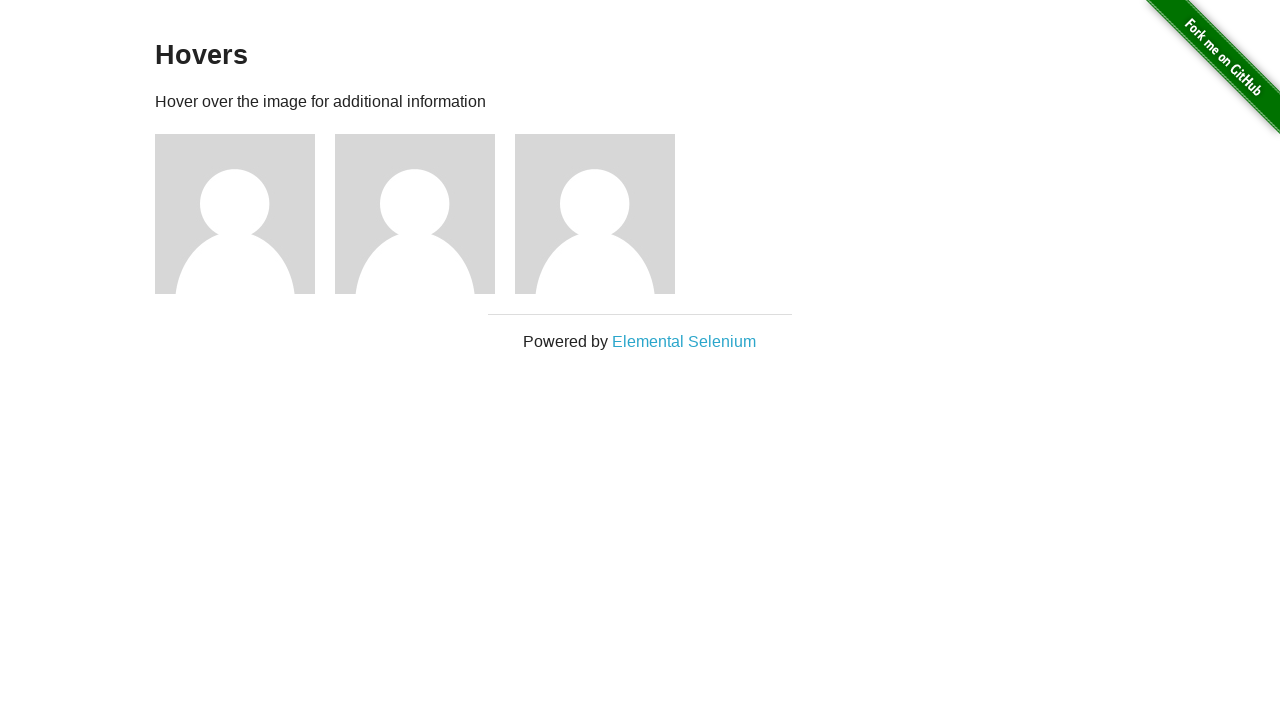

Located all hoverable figure elements
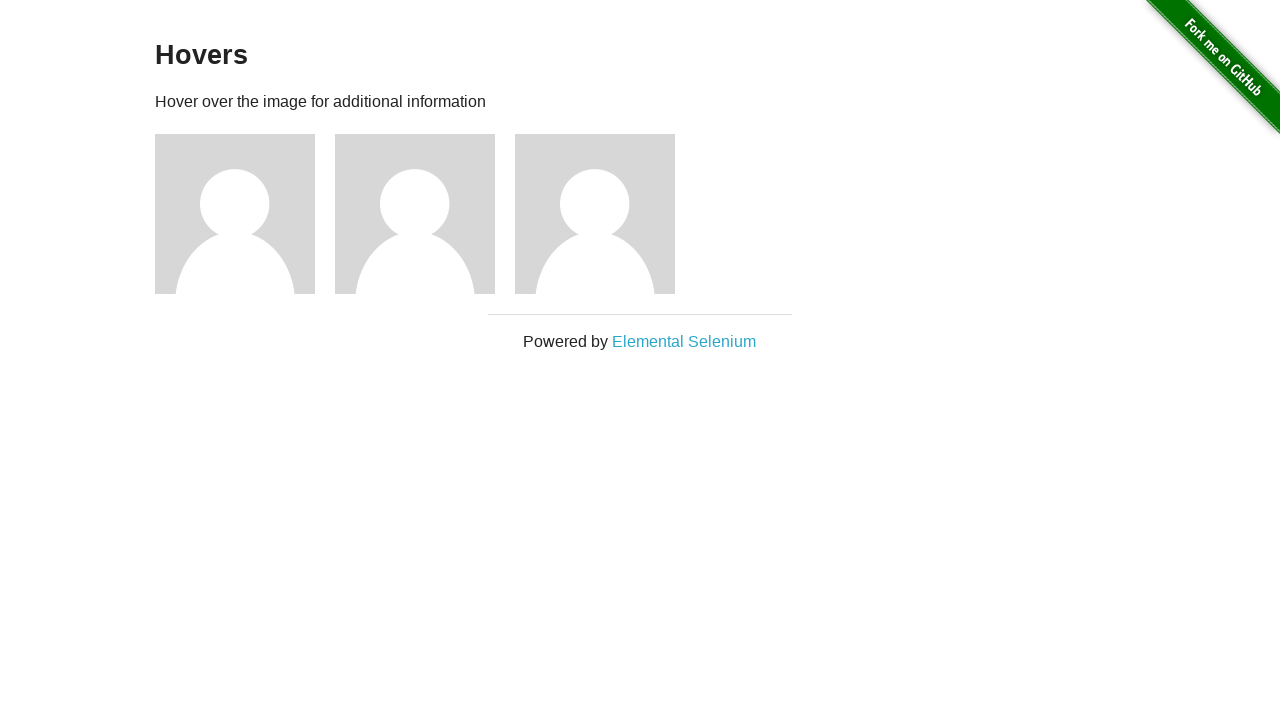

Hovered over first profile image at (245, 214) on .figure >> nth=0
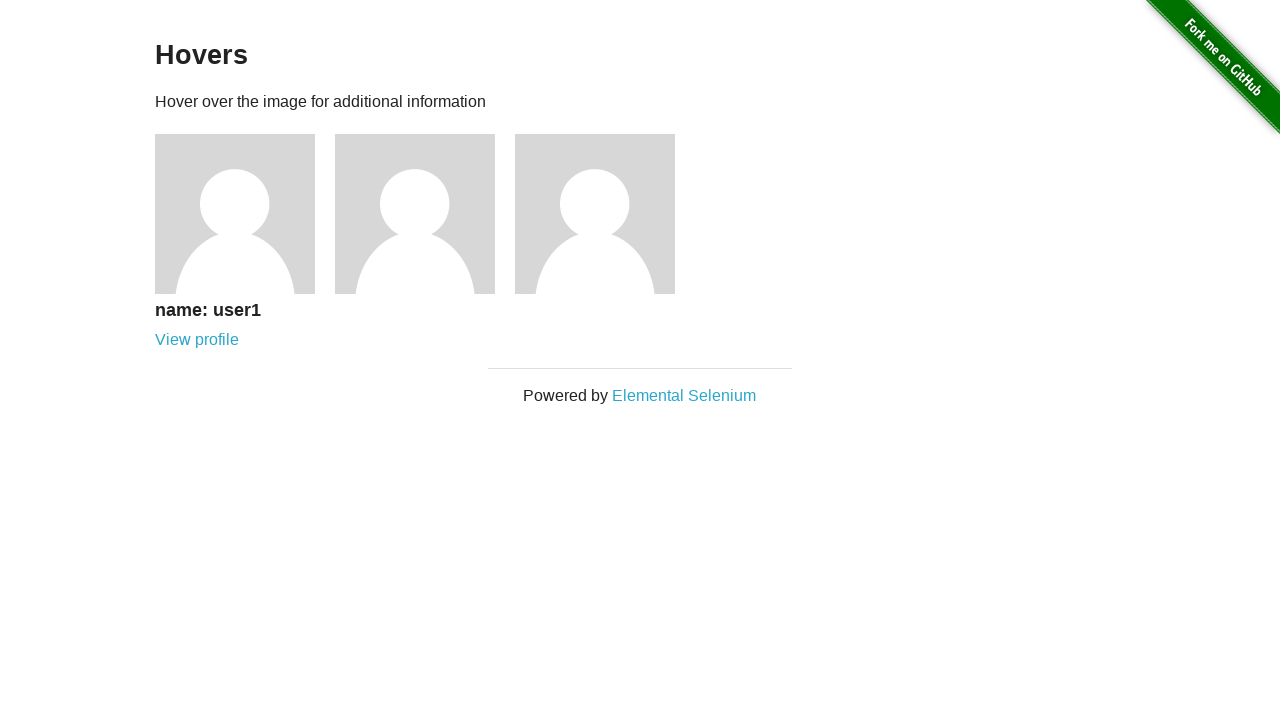

Waited 500ms for first hover effect to display
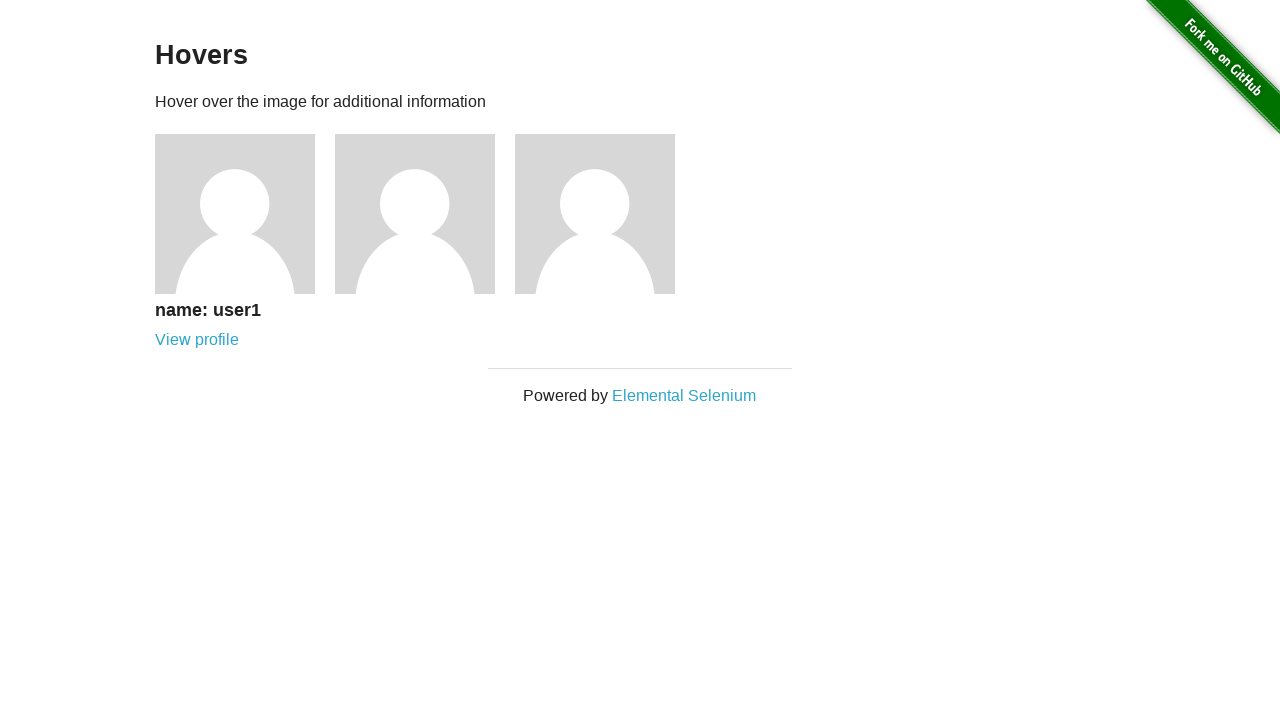

Hovered over second profile image at (425, 214) on .figure >> nth=1
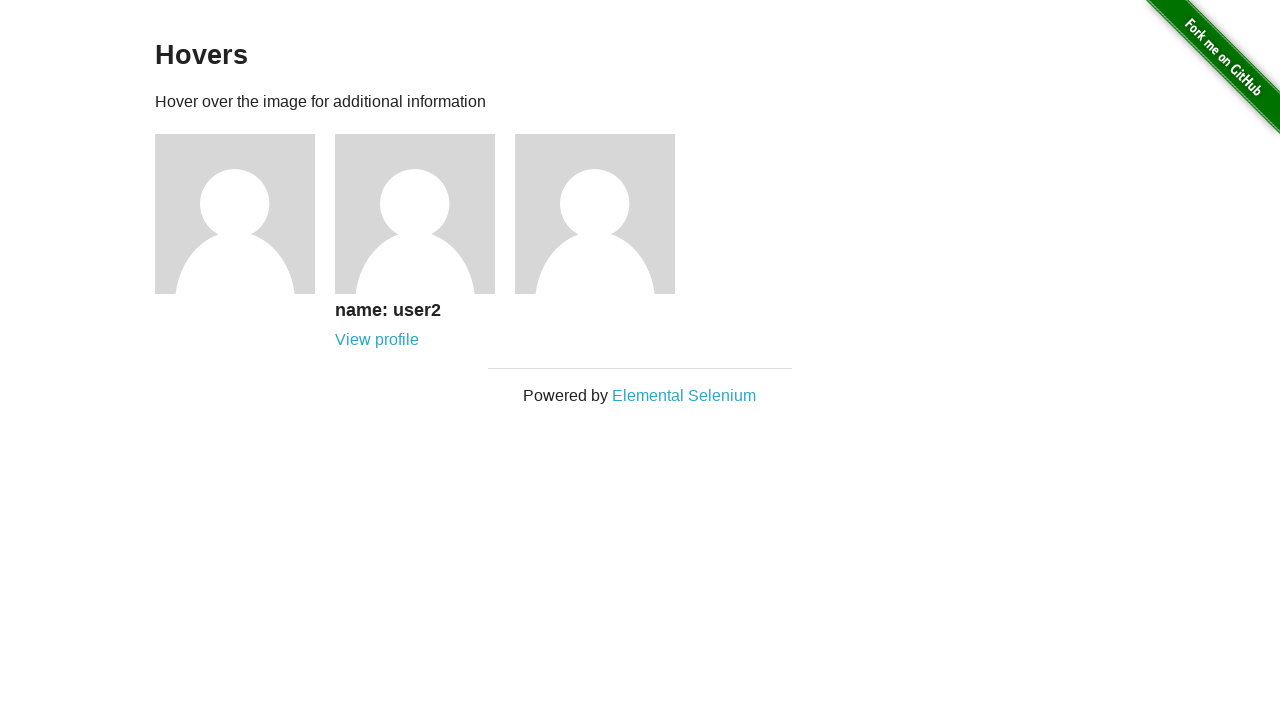

Waited 500ms for second hover effect to display
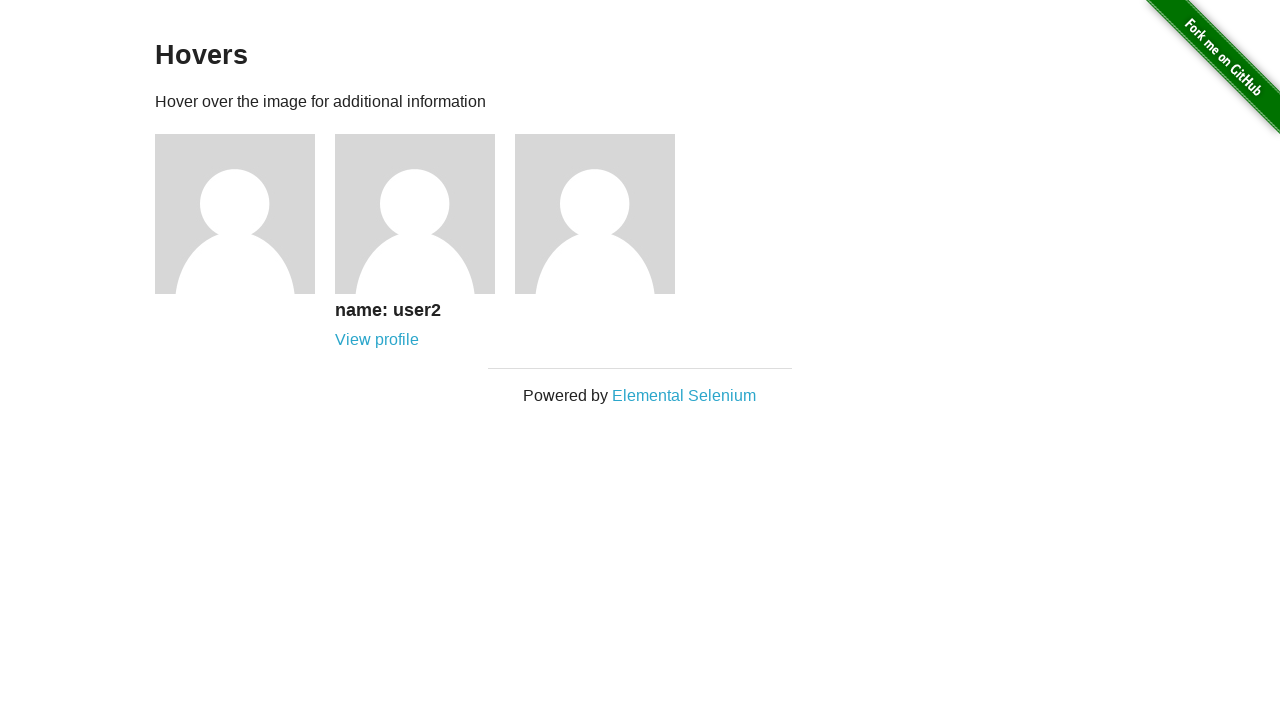

Hovered over third profile image at (605, 214) on .figure >> nth=2
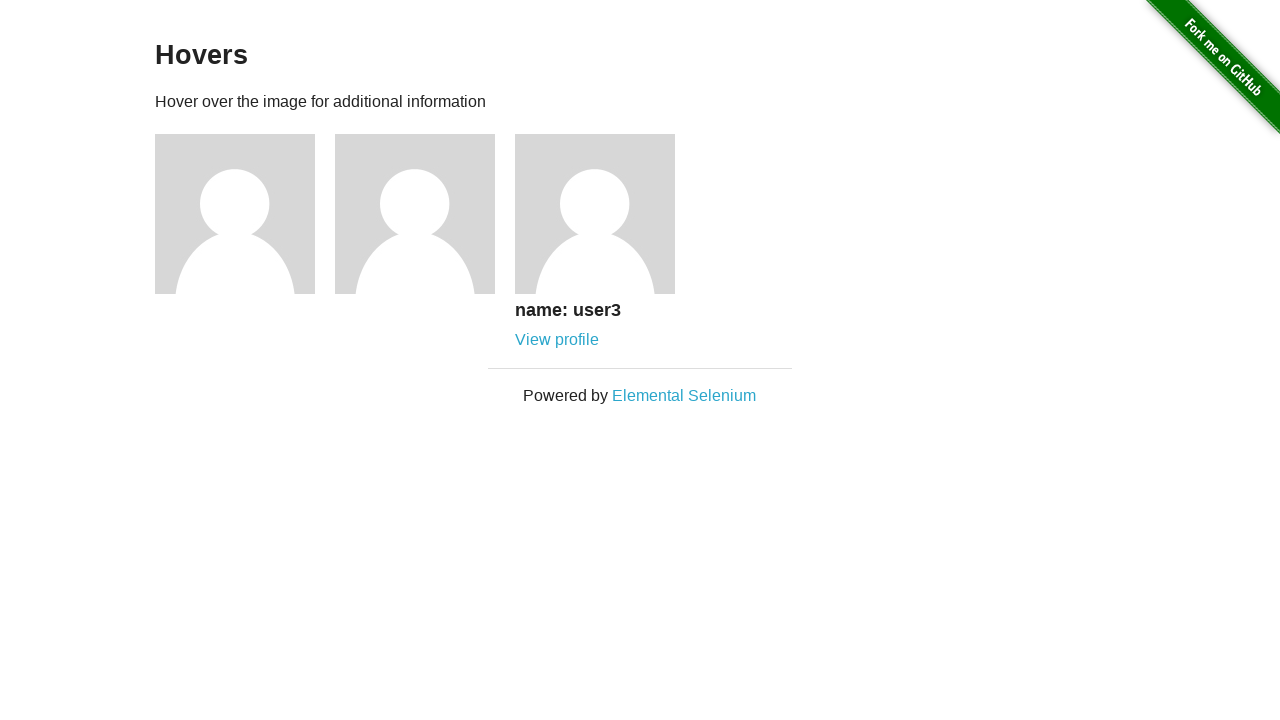

Waited 500ms for third hover effect to display
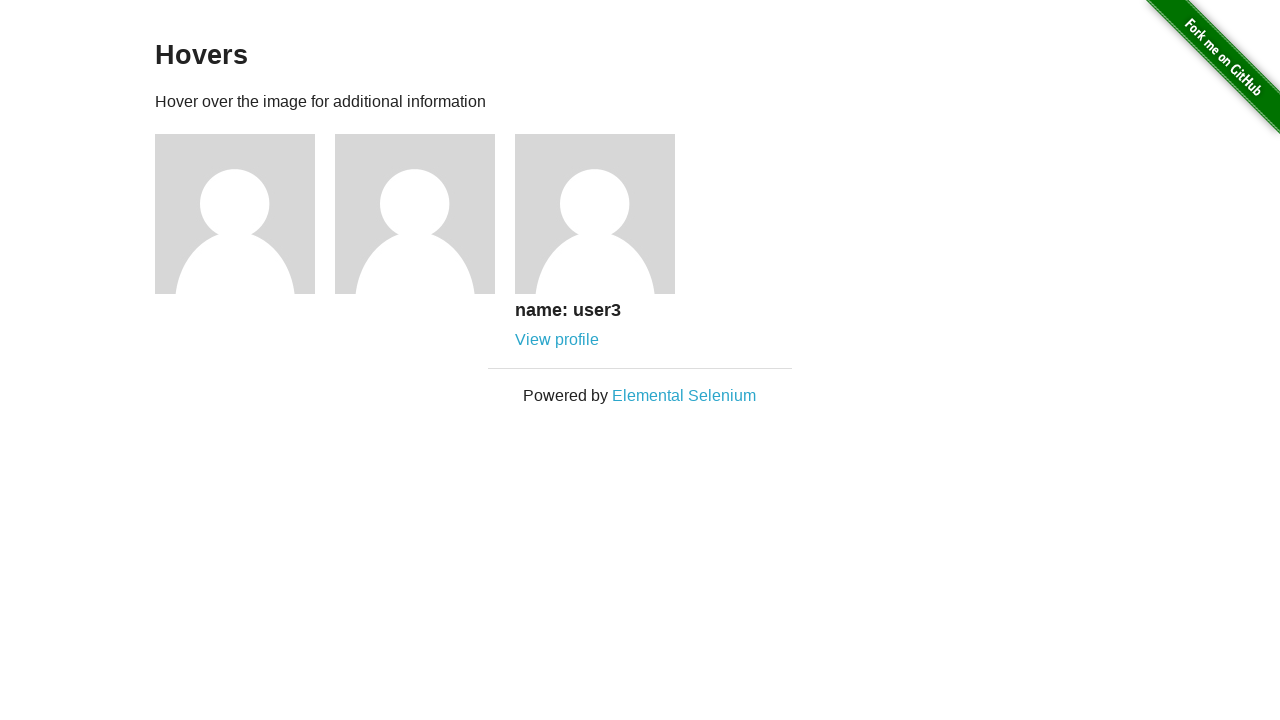

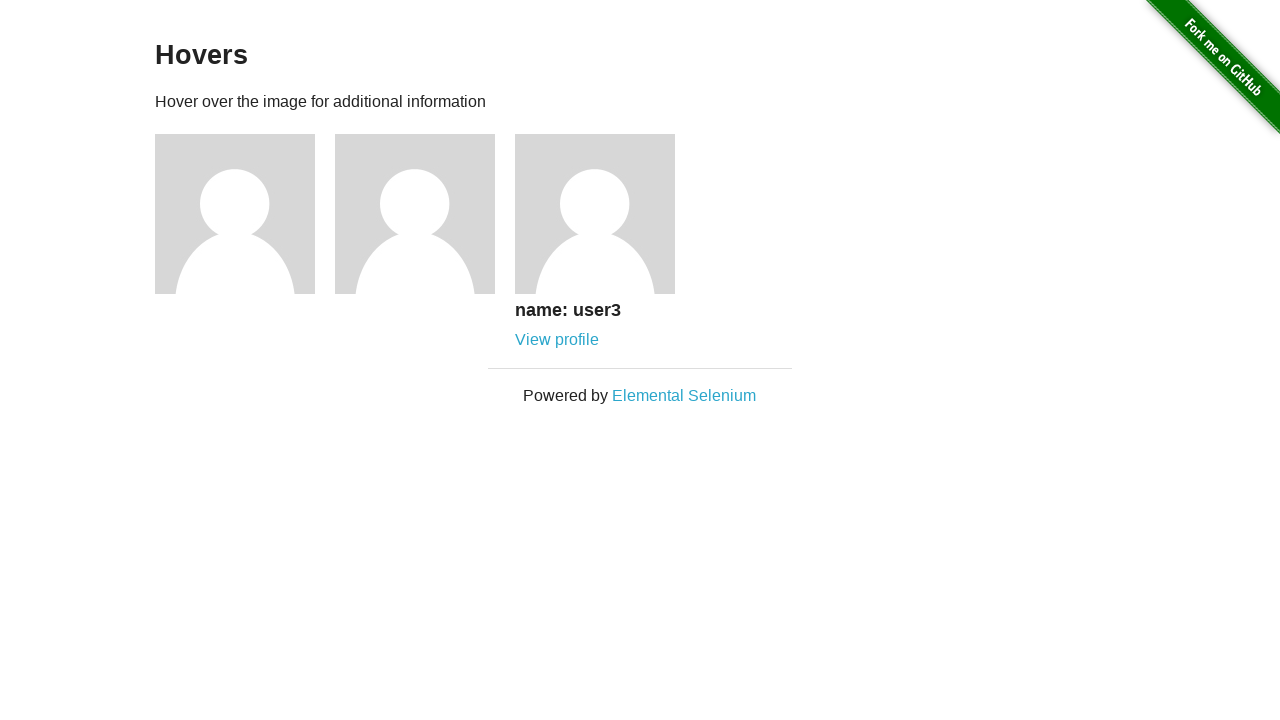